Navigates to a Selenium course content page, clicks on a model resume section to expand it, then clicks on a specific resume link

Starting URL: http://greenstech.in/selenium-course-content.html

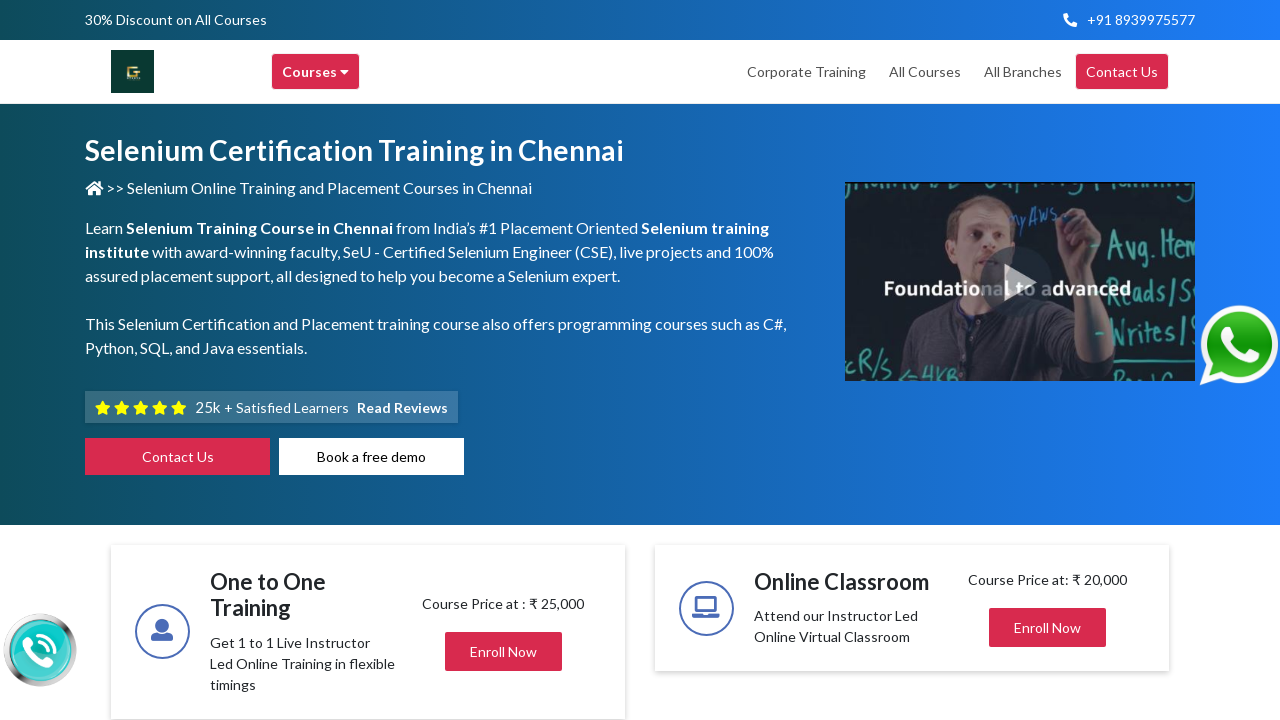

Clicked on Model Resume section to expand it at (1048, 360) on #heading201
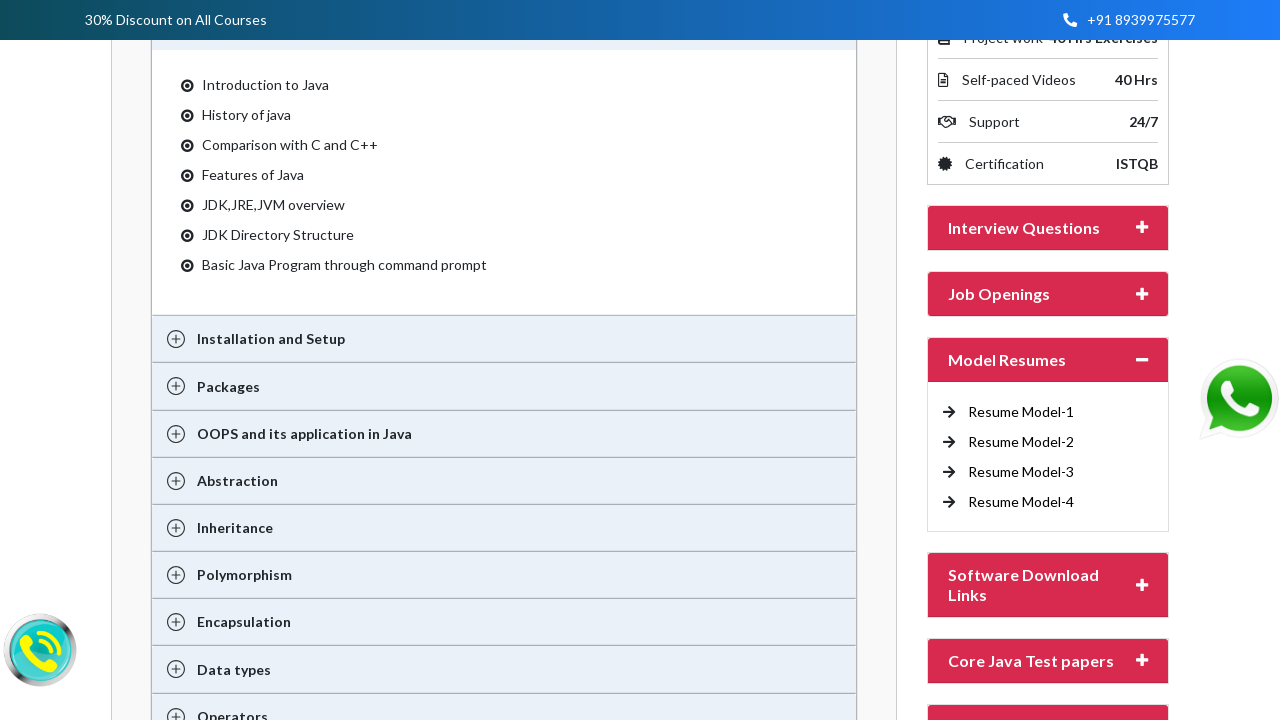

Clicked on the first Model Resume training link at (1021, 412) on (//a[@title='Model Resume training in chennai'])[1]
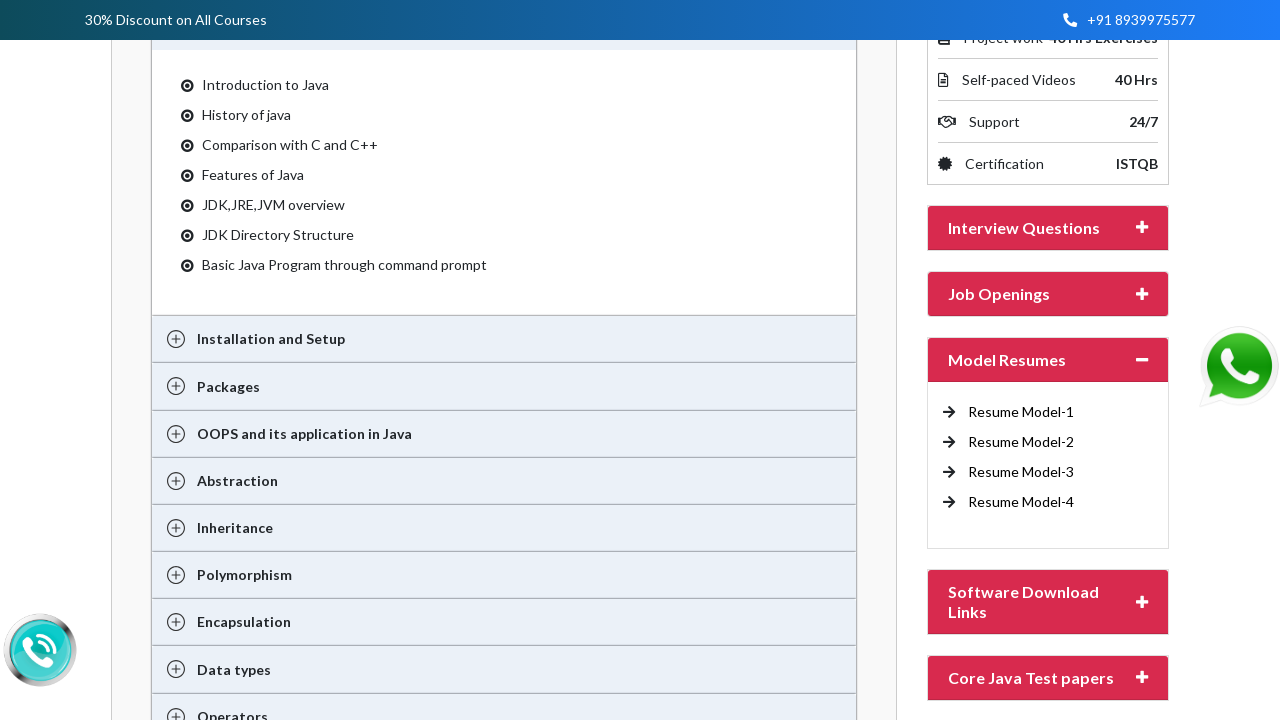

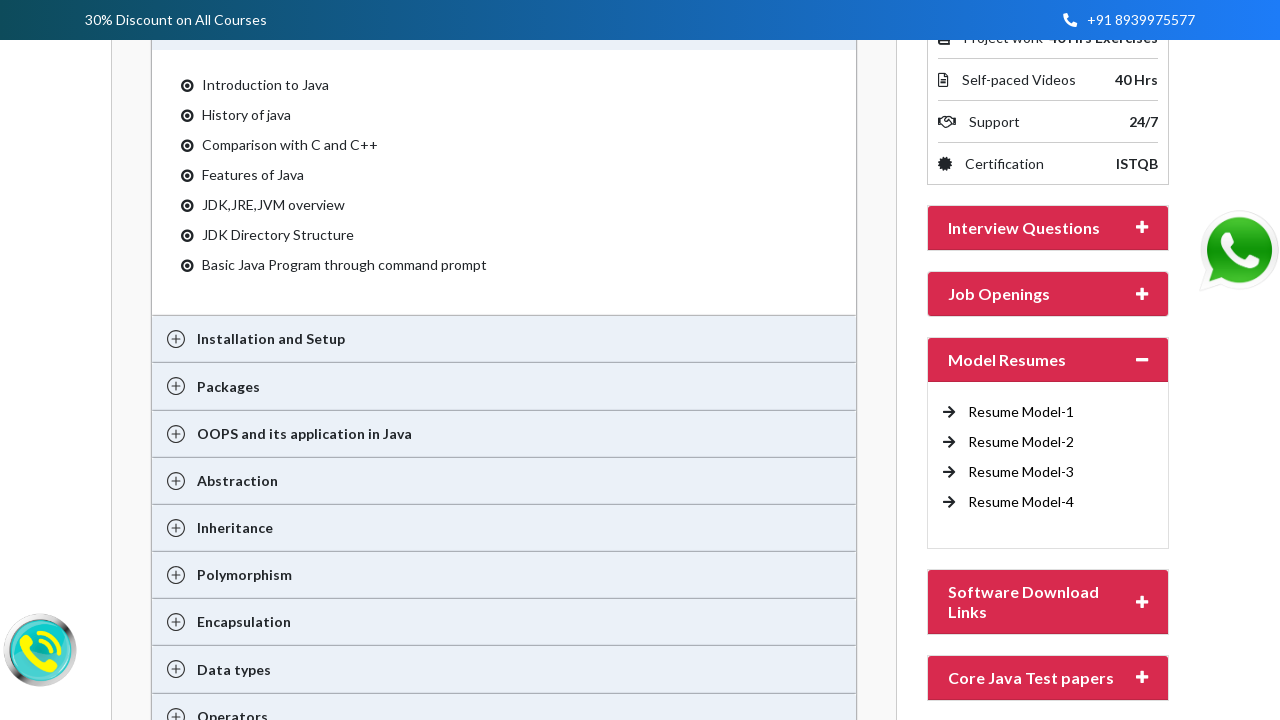